Navigates to Flipkart homepage and verifies the current URL matches the expected URL

Starting URL: https://www.flipkart.com/

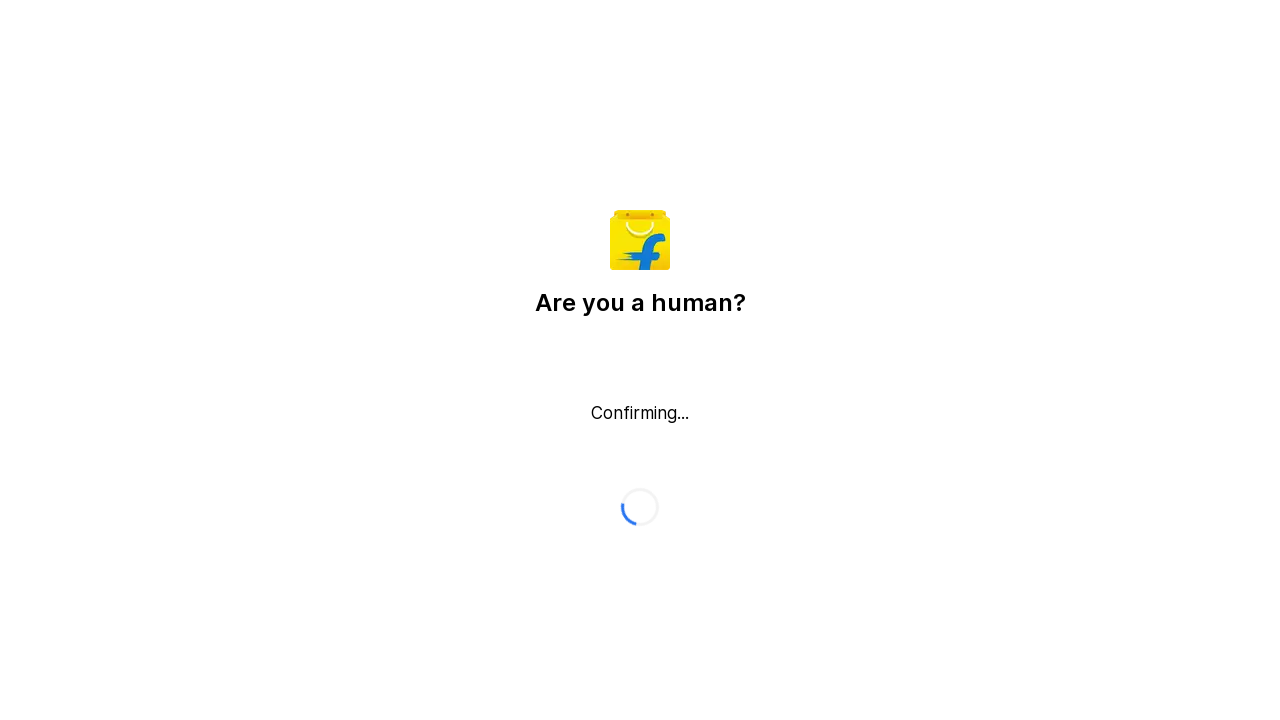

Verified current URL matches expected Flipkart homepage URL
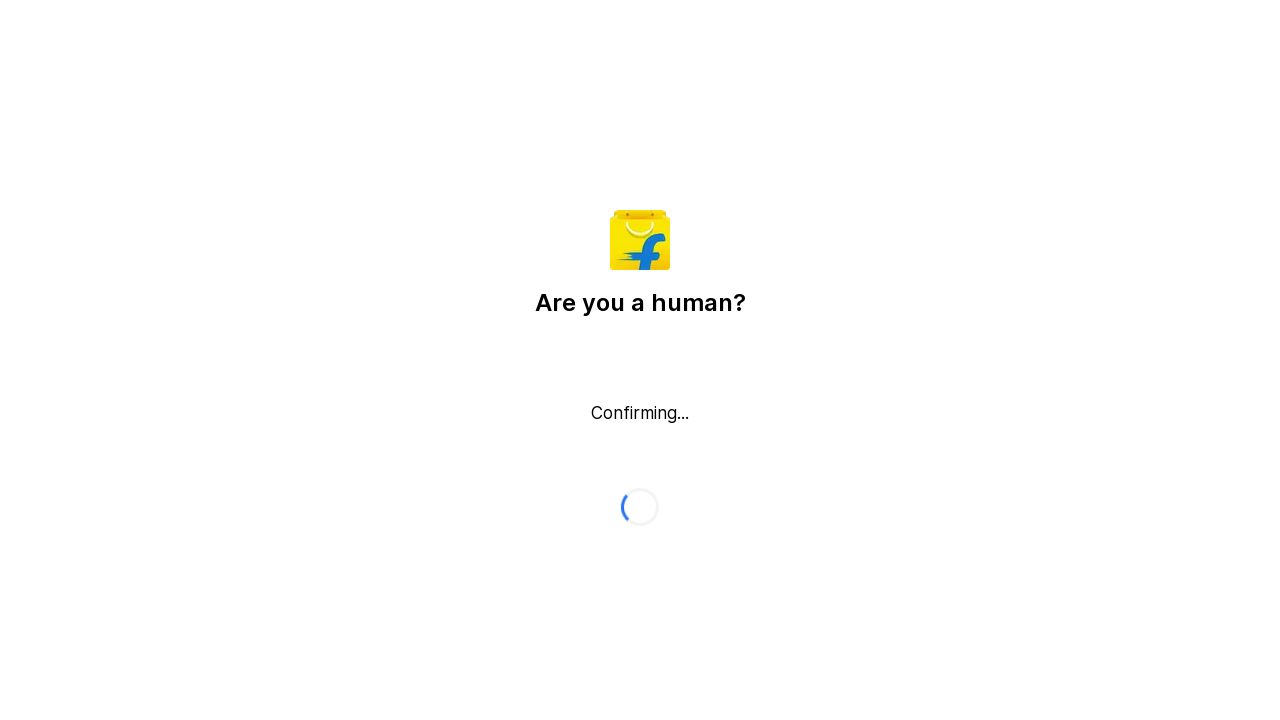

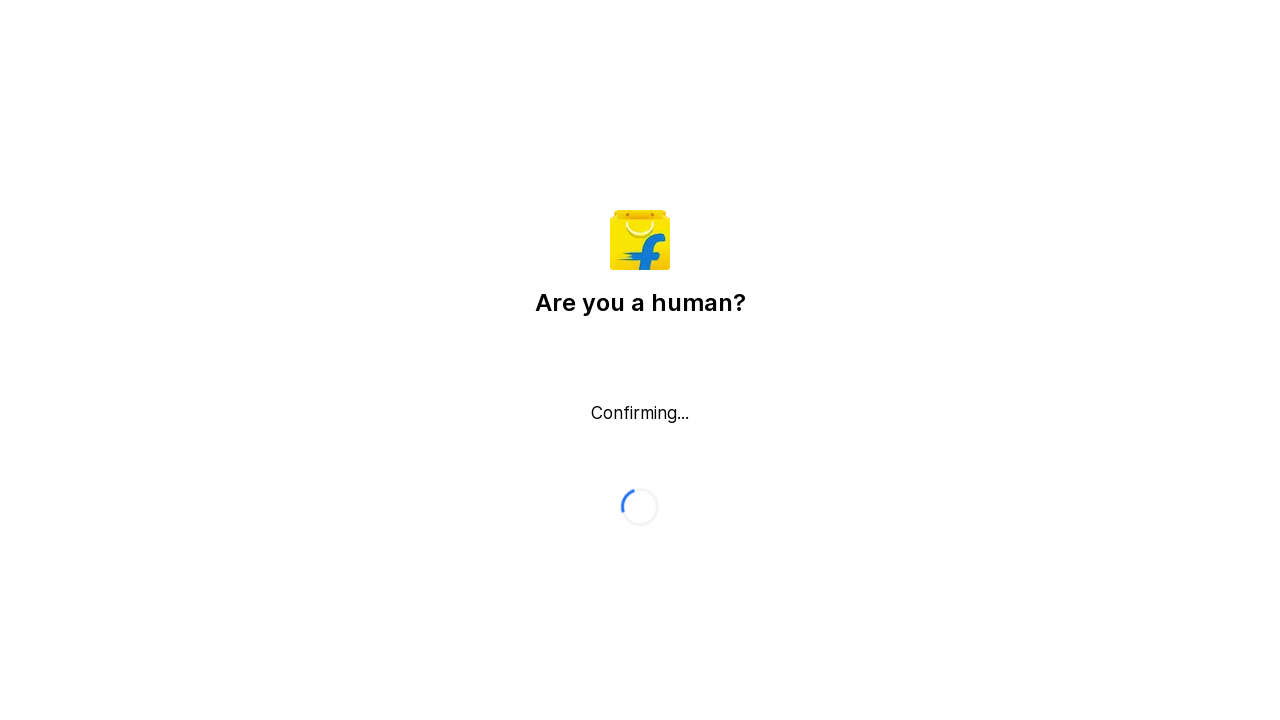